Tests handling a JavaScript prompt dialog by clicking a button to trigger it, entering text into the prompt, and accepting it.

Starting URL: https://v1.training-support.net/selenium/javascript-alerts

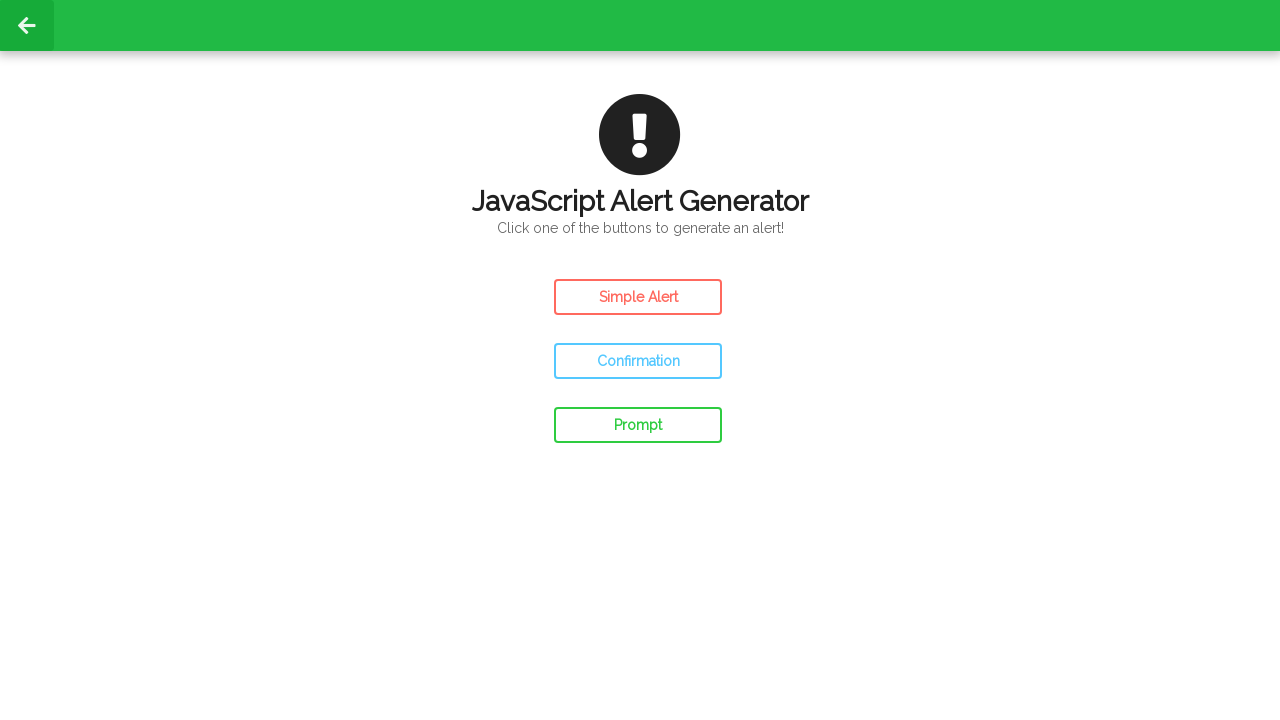

Set up dialog handler for prompt alert
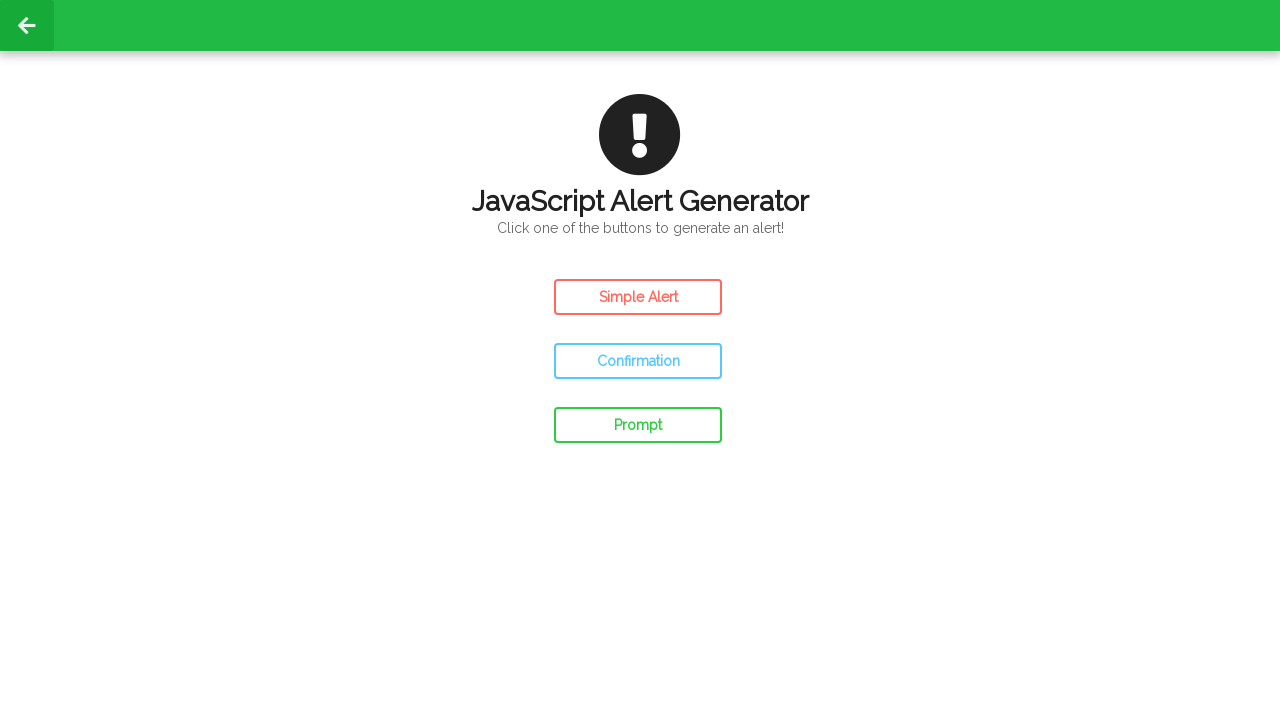

Clicked prompt button to trigger JavaScript prompt dialog at (638, 425) on #prompt
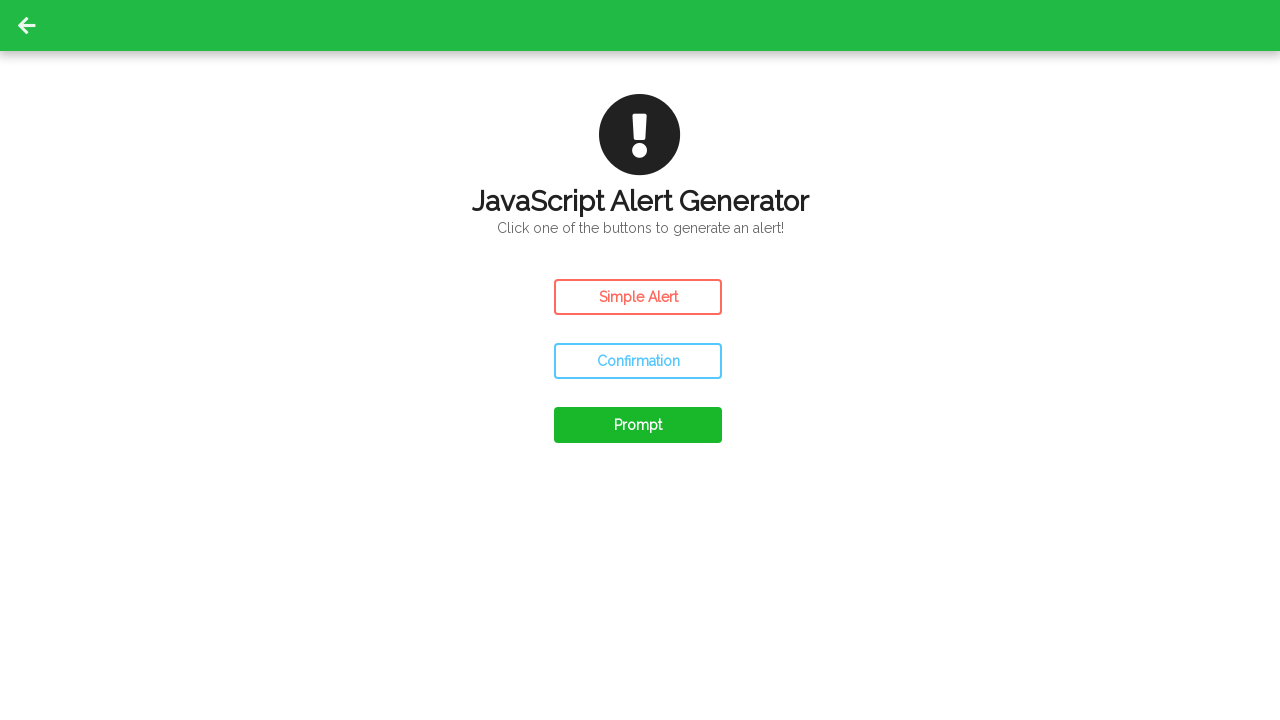

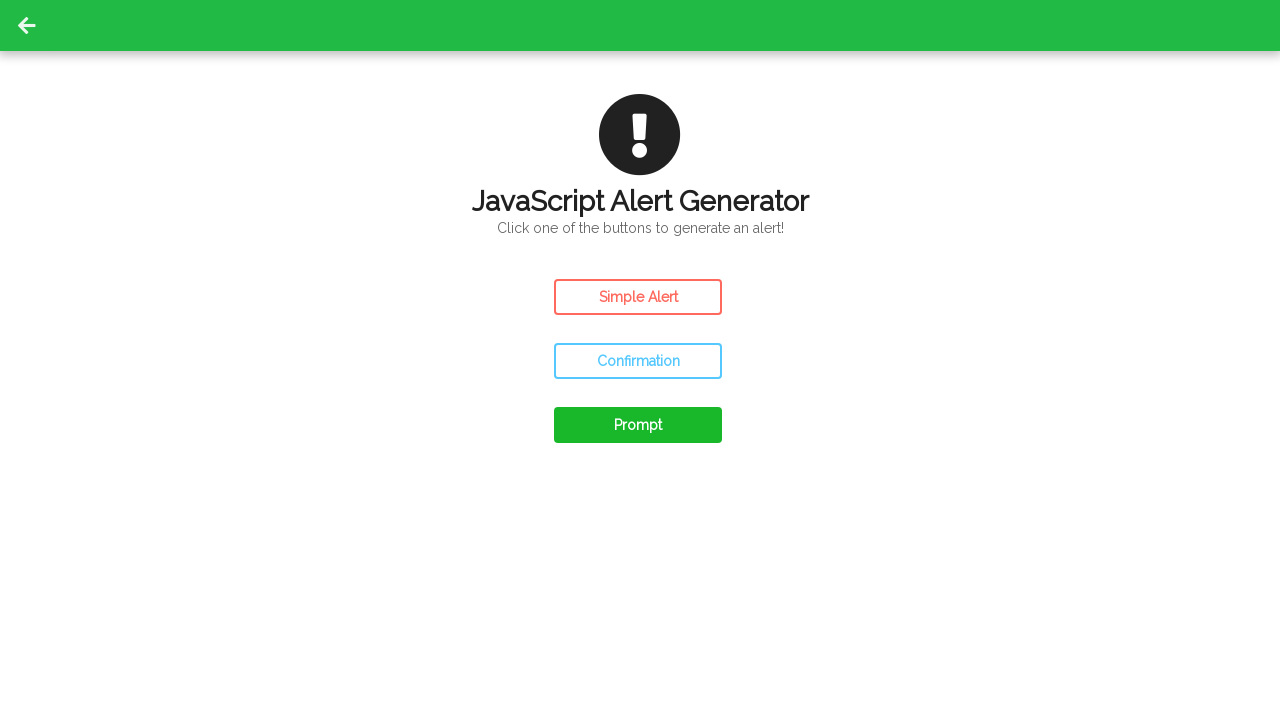